Automates Southwest Airlines check-in process by filling in confirmation code and passenger name fields, then submitting the check-in form

Starting URL: https://www.southwest.com/air/check-in/

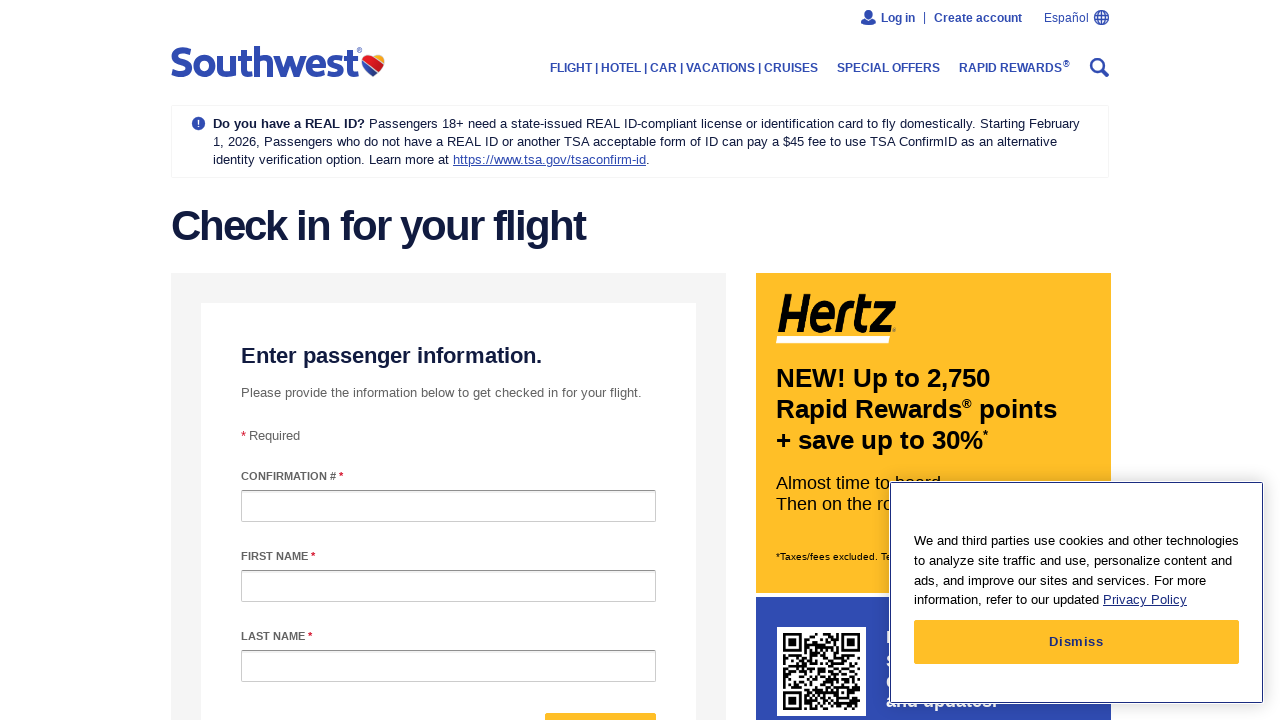

Filled confirmation code field with 'ABC123' on #confirmationNumber
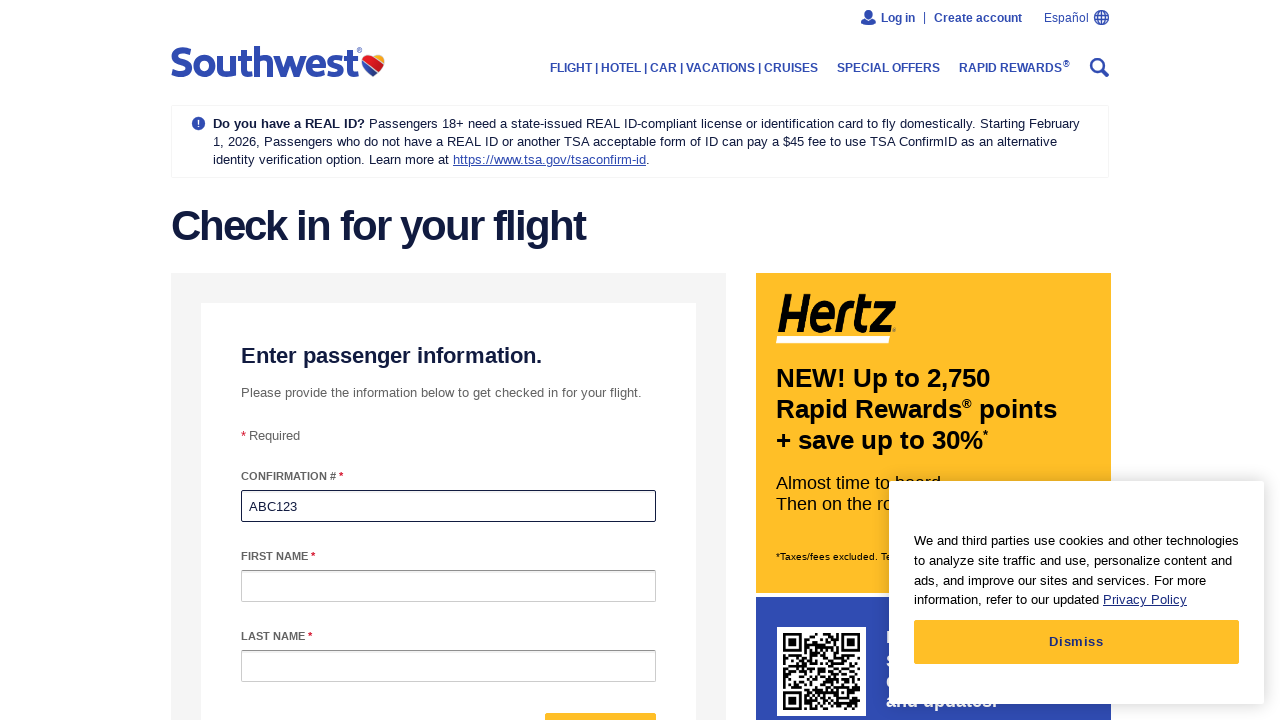

Filled passenger first name field with 'John' on #passengerFirstName
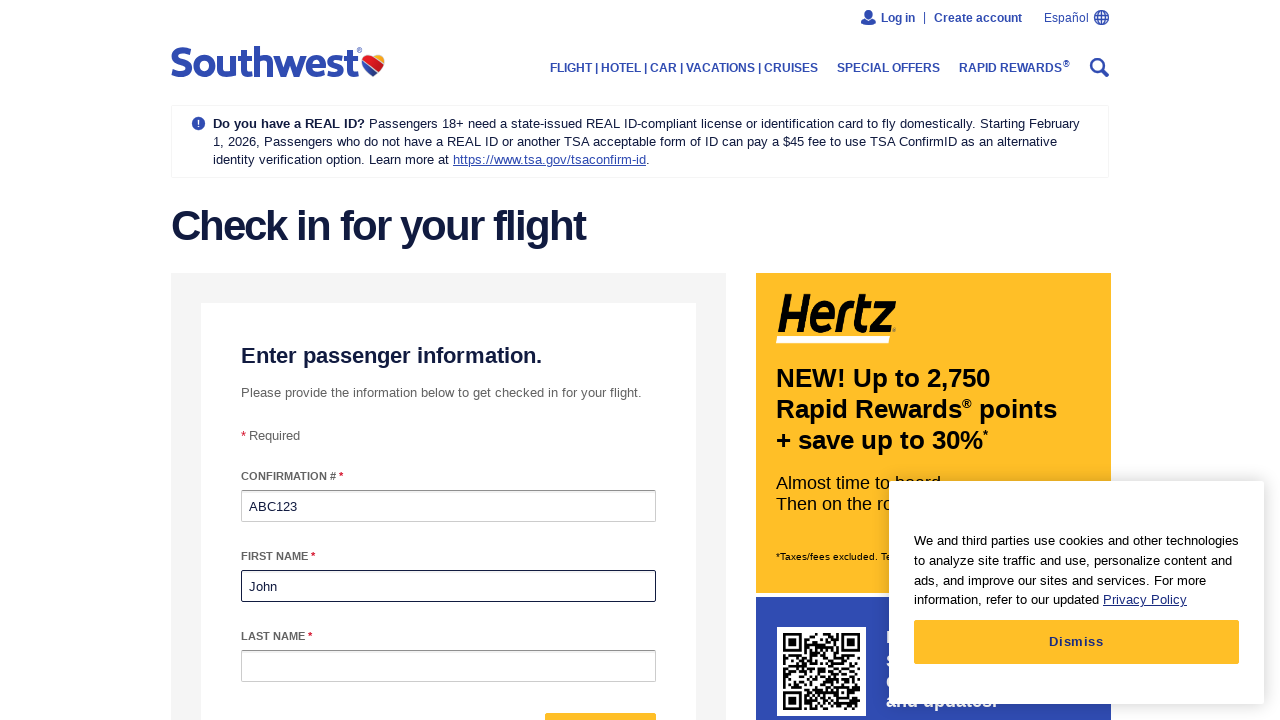

Filled passenger last name field with 'Smith' on #passengerLastName
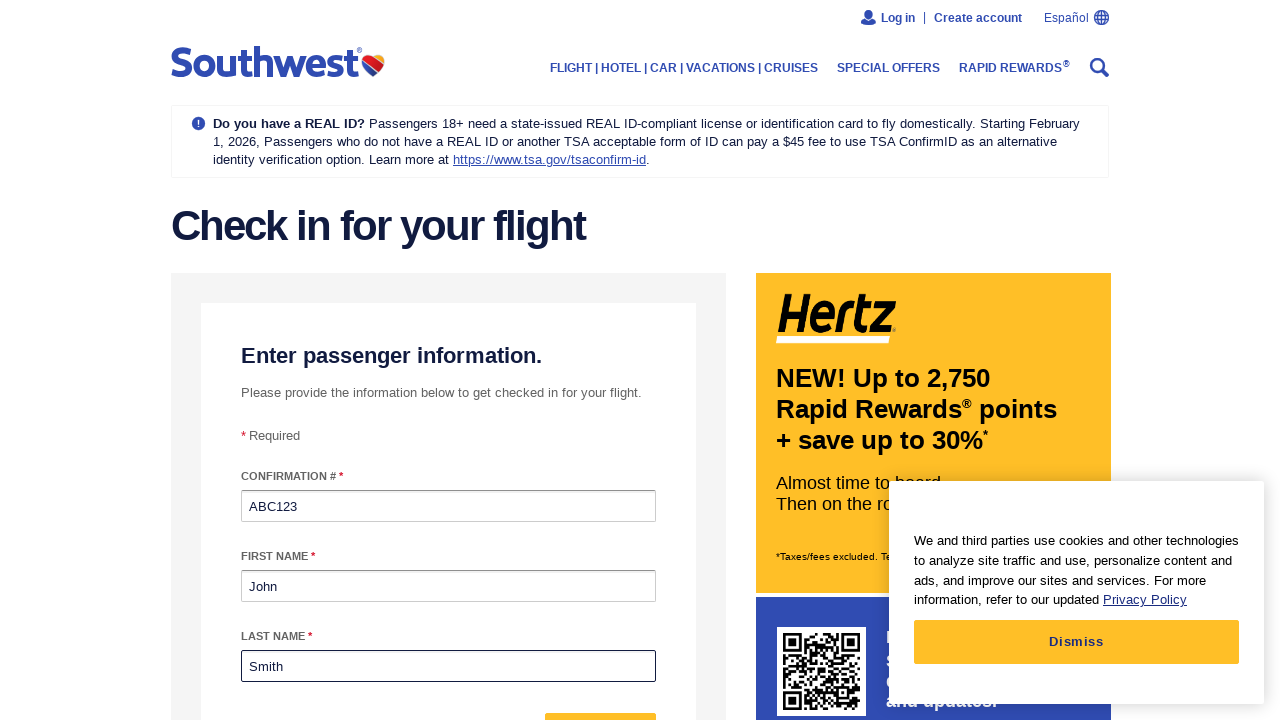

Clicked submit button to complete check-in at (600, 696) on #form-mixin--submit-button
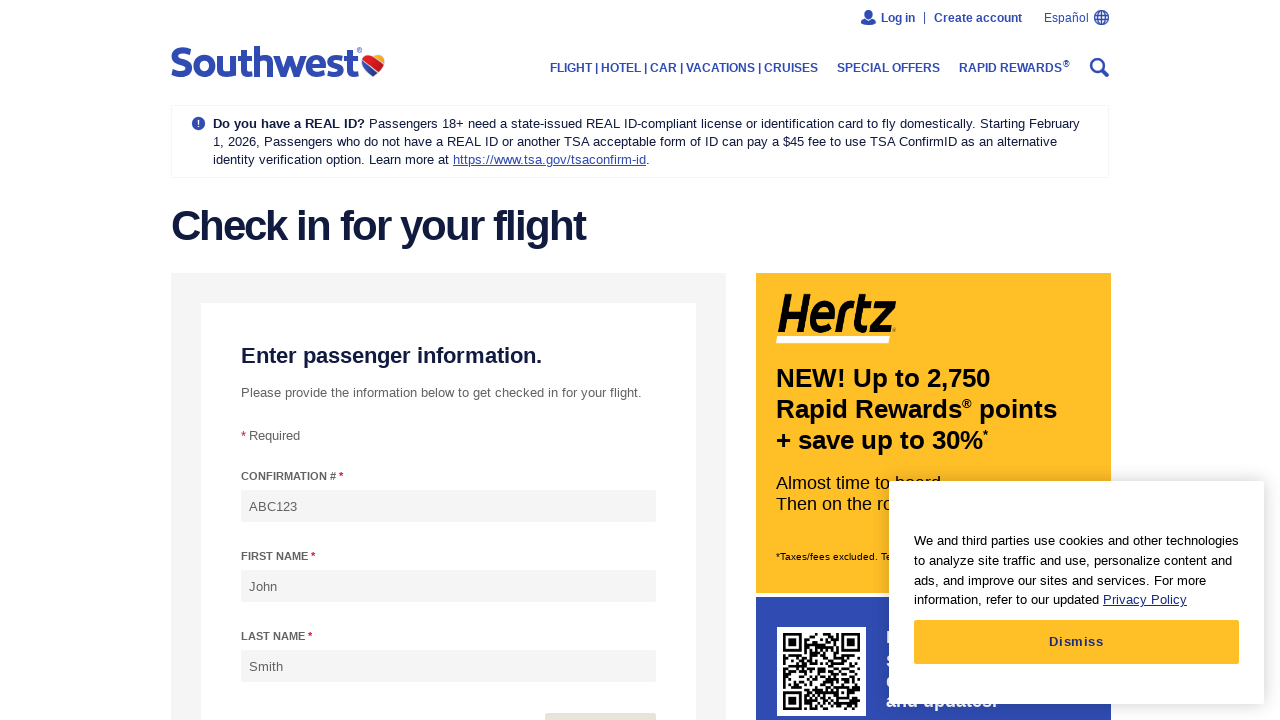

Waited for check-in process to complete (networkidle)
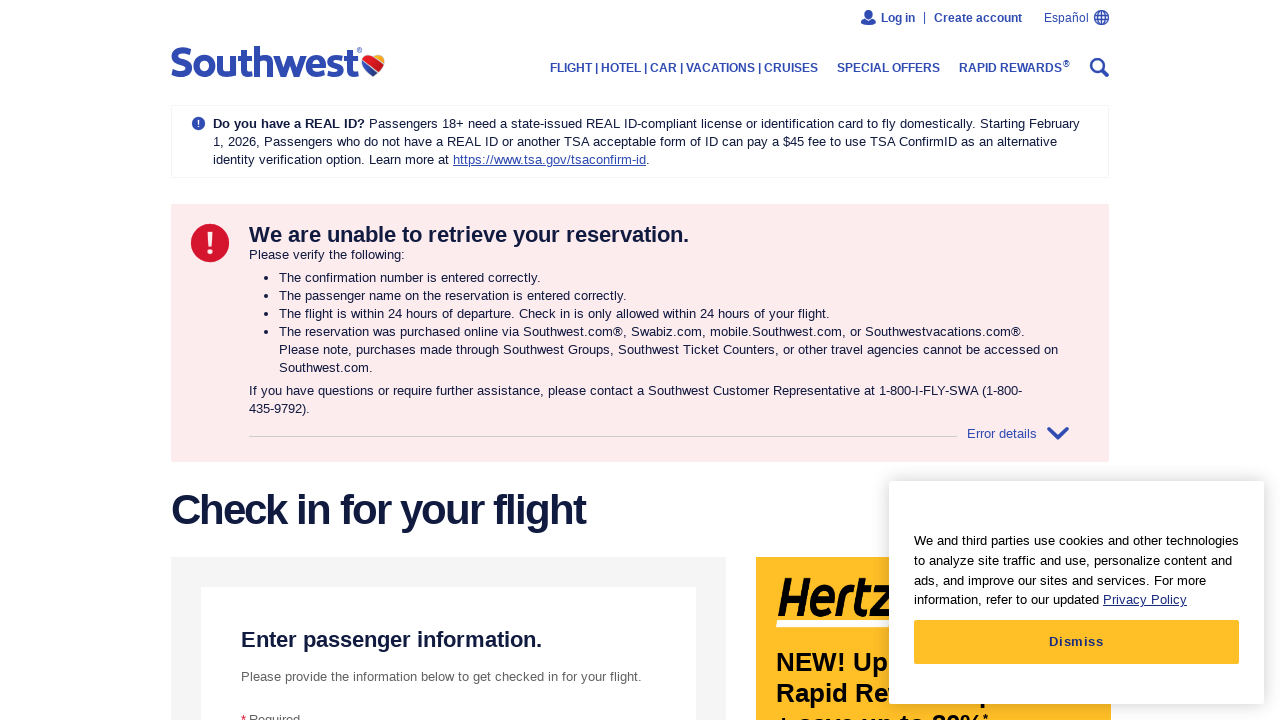

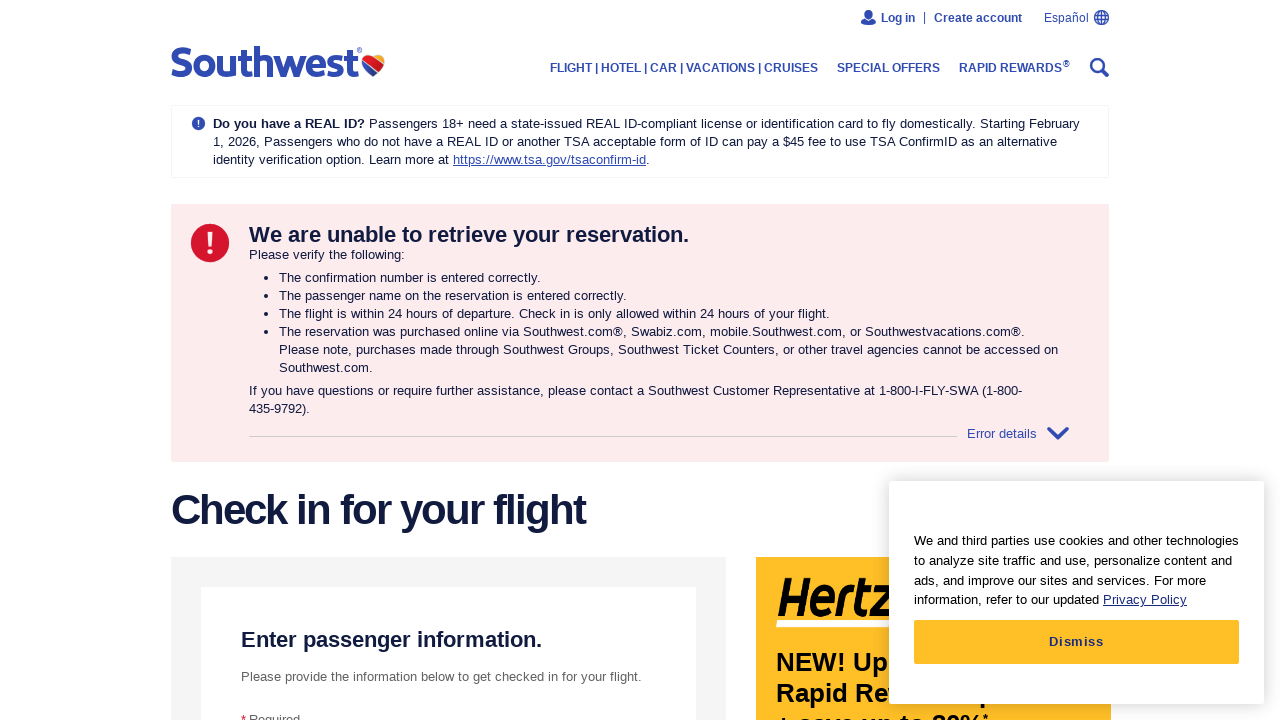